Tests that other controls are hidden when editing a todo item.

Starting URL: https://demo.playwright.dev/todomvc

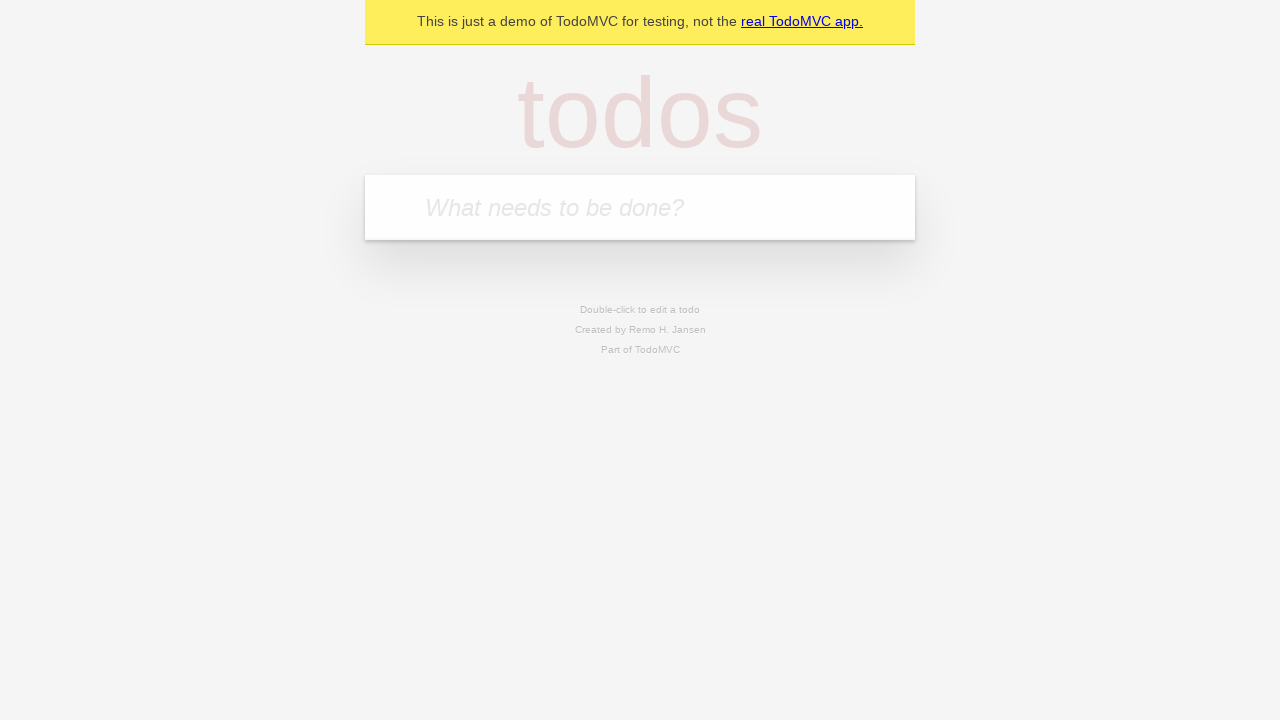

Filled todo input with 'buy some cheese' on internal:attr=[placeholder="What needs to be done?"i]
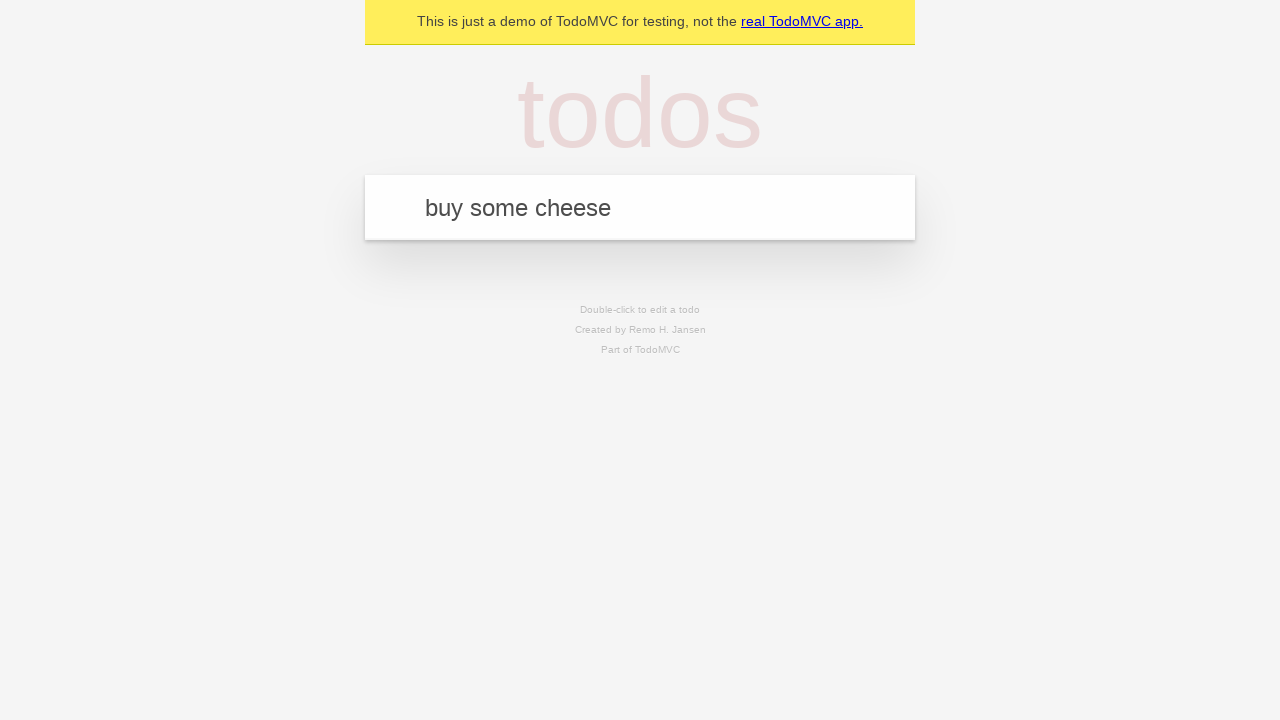

Pressed Enter to create first todo on internal:attr=[placeholder="What needs to be done?"i]
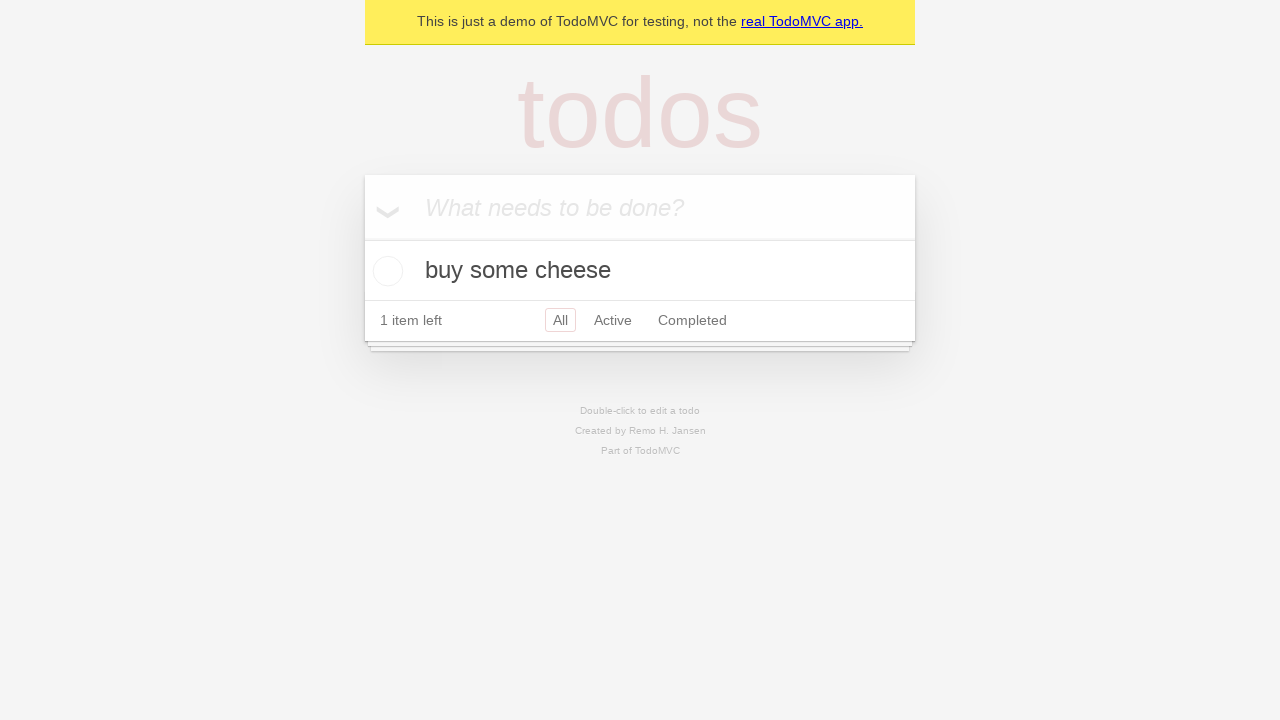

Filled todo input with 'feed the cat' on internal:attr=[placeholder="What needs to be done?"i]
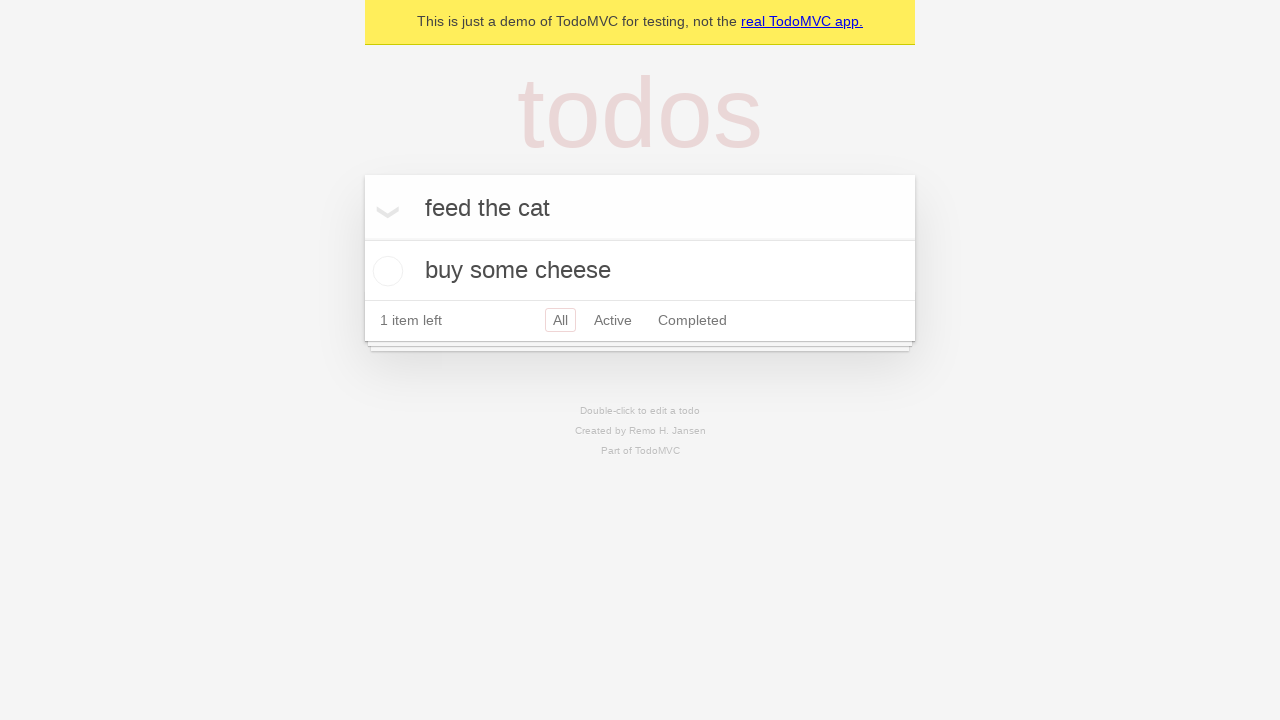

Pressed Enter to create second todo on internal:attr=[placeholder="What needs to be done?"i]
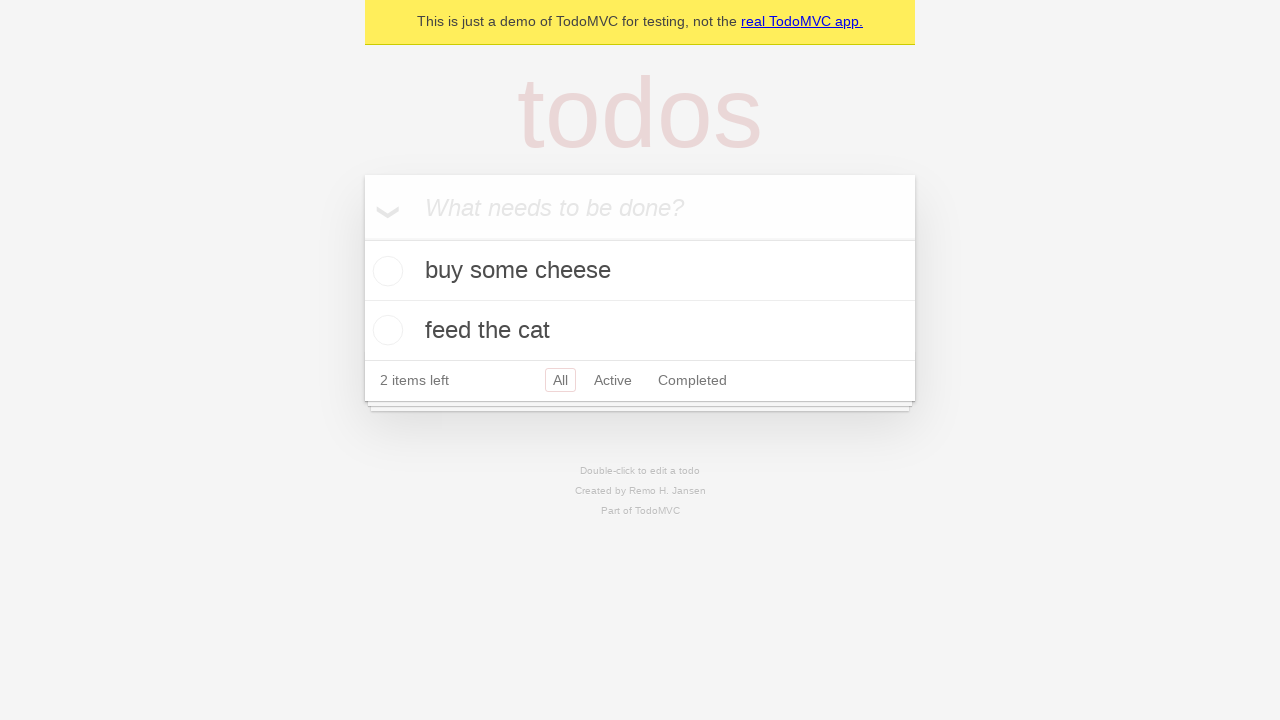

Filled todo input with 'book a doctors appointment' on internal:attr=[placeholder="What needs to be done?"i]
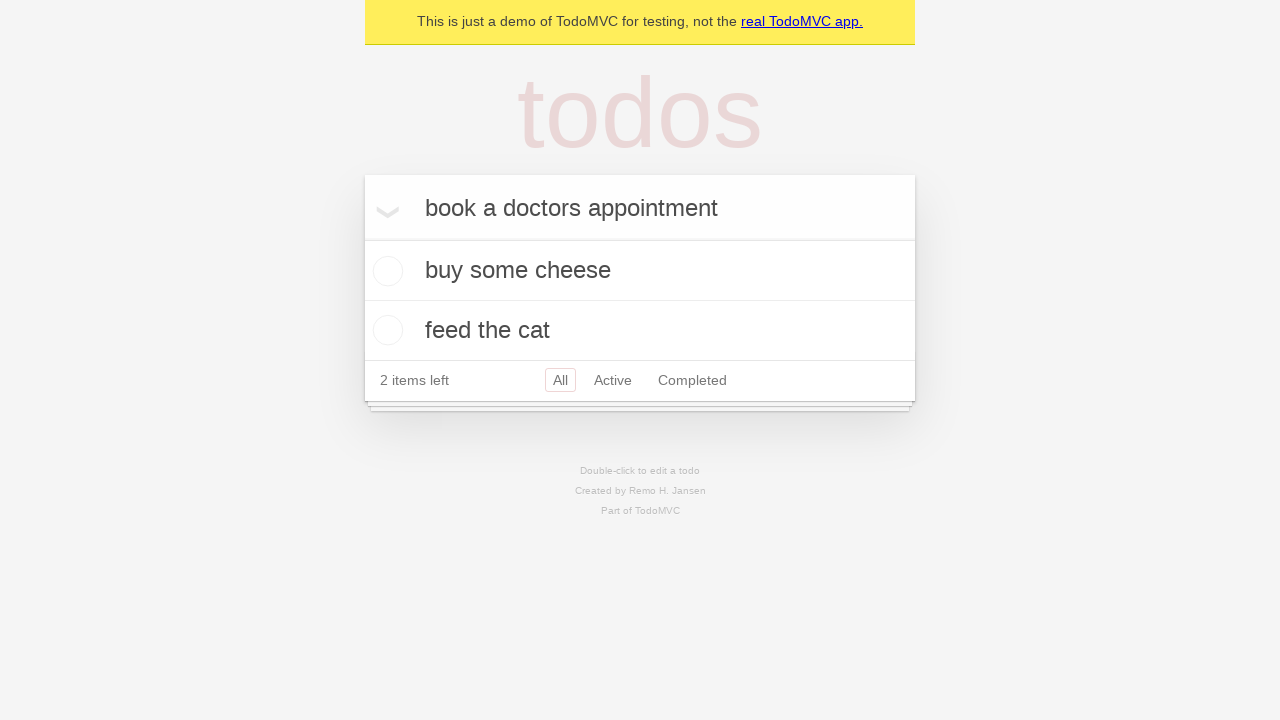

Pressed Enter to create third todo on internal:attr=[placeholder="What needs to be done?"i]
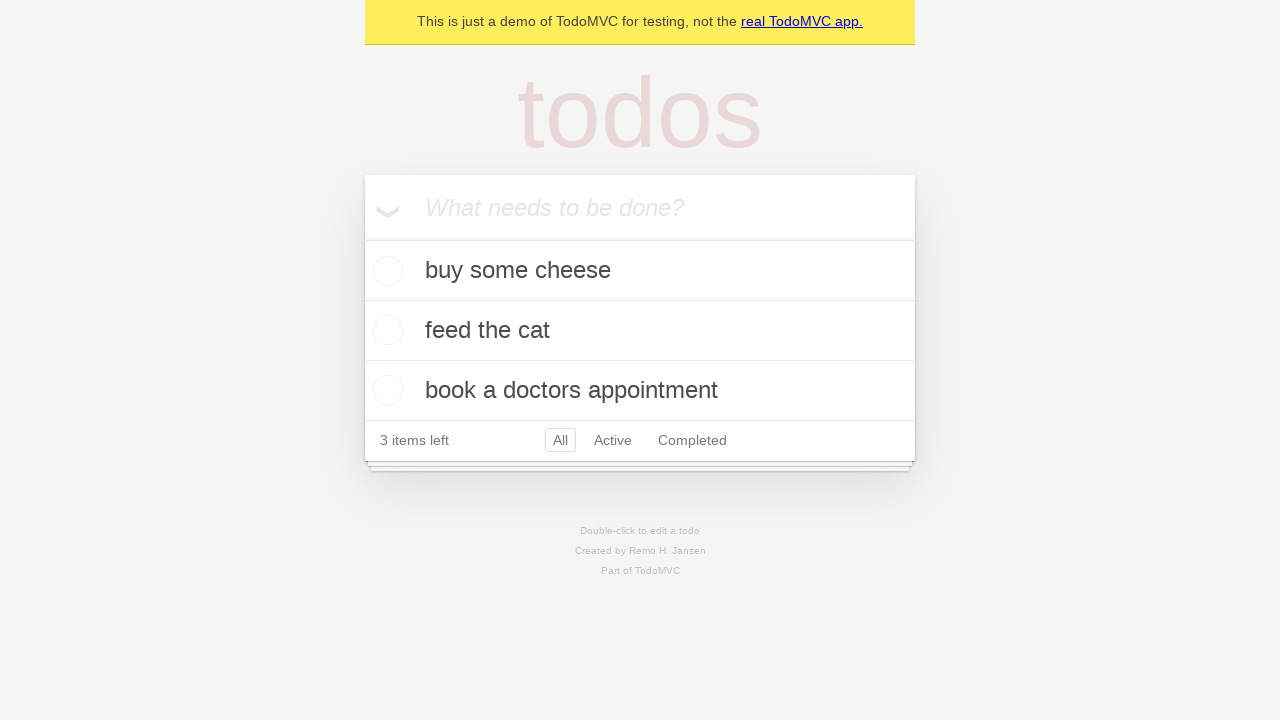

Double-clicked second todo item to enter edit mode at (640, 331) on internal:testid=[data-testid="todo-item"s] >> nth=1
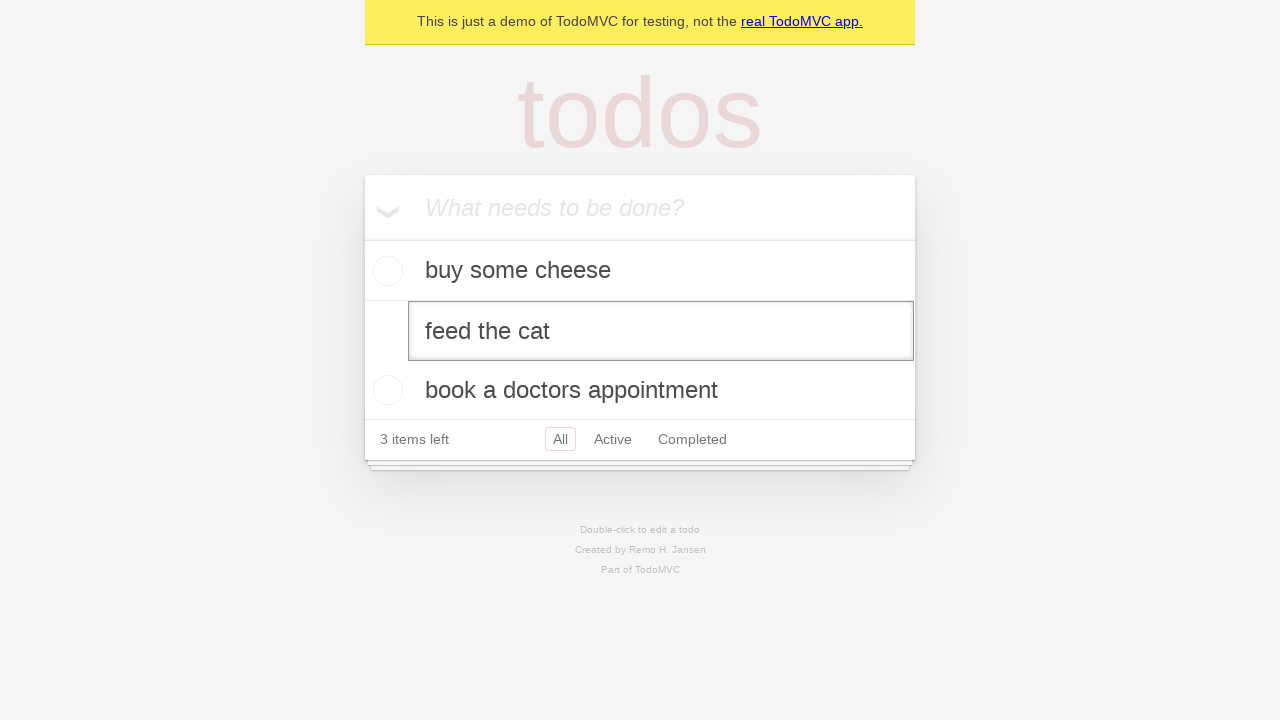

Edit mode activated for second todo item
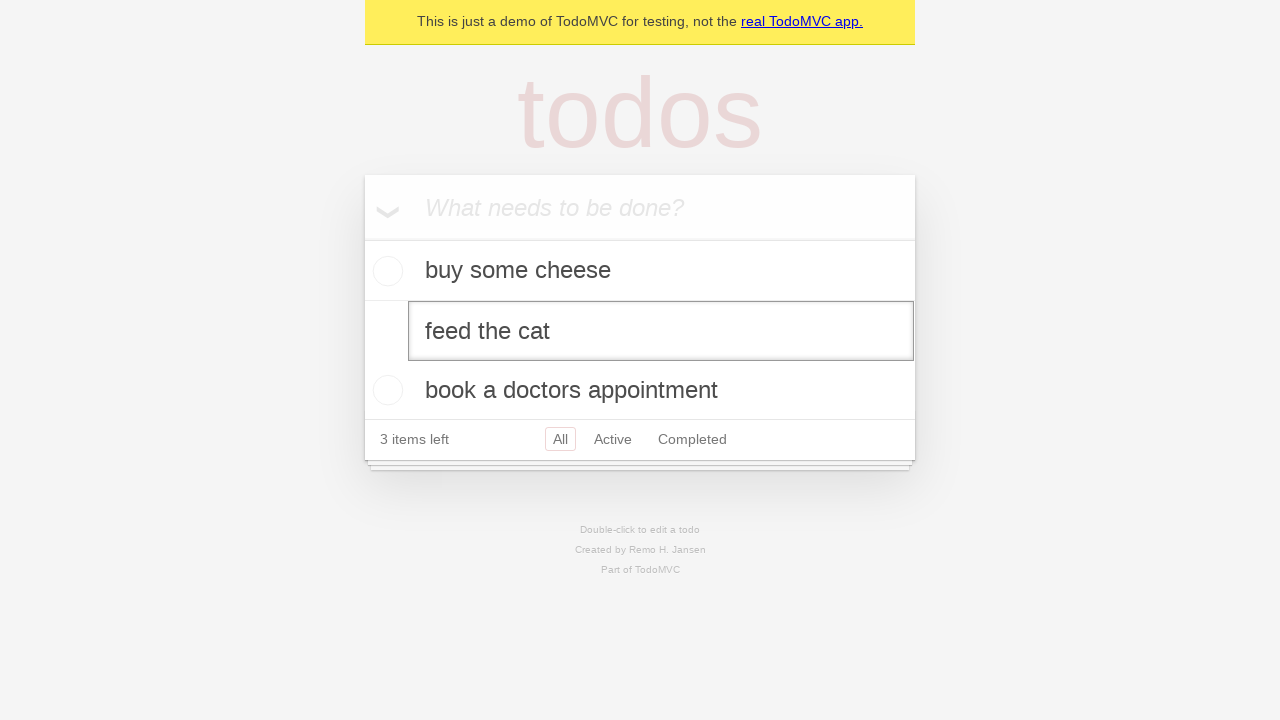

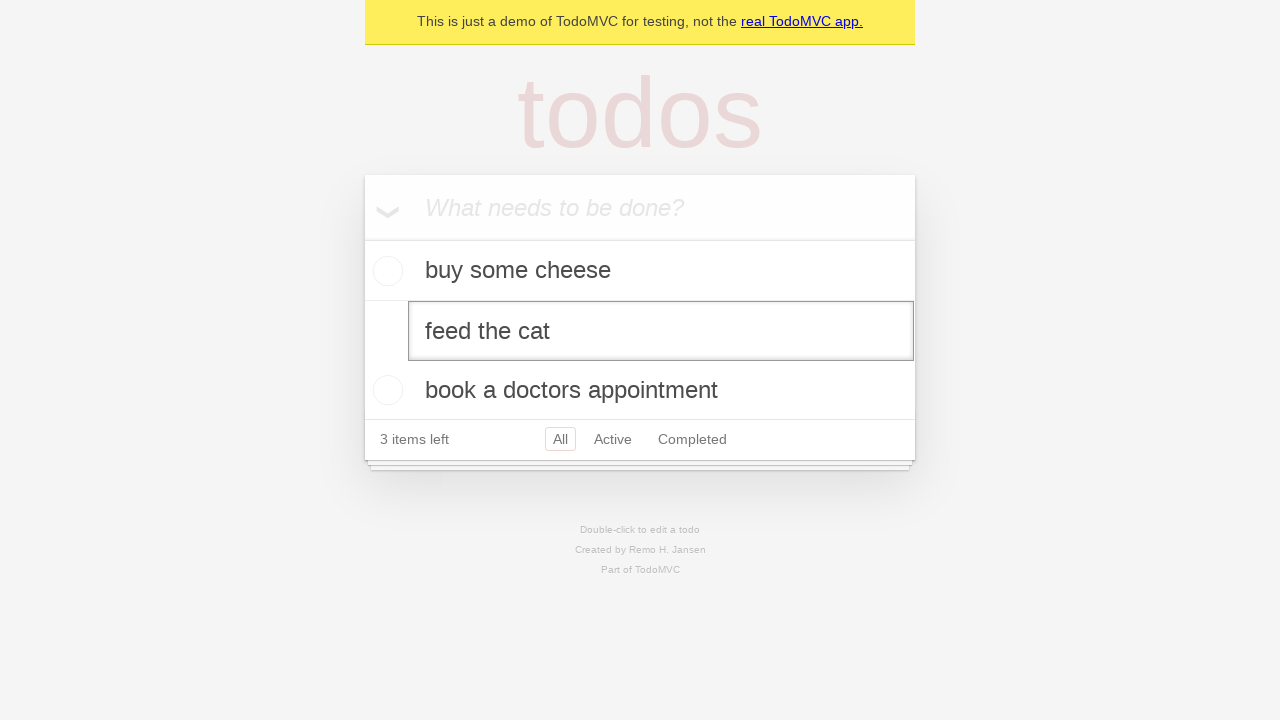